Tests different click types including double-click and right-click on button elements

Starting URL: https://demoqa.com/buttons

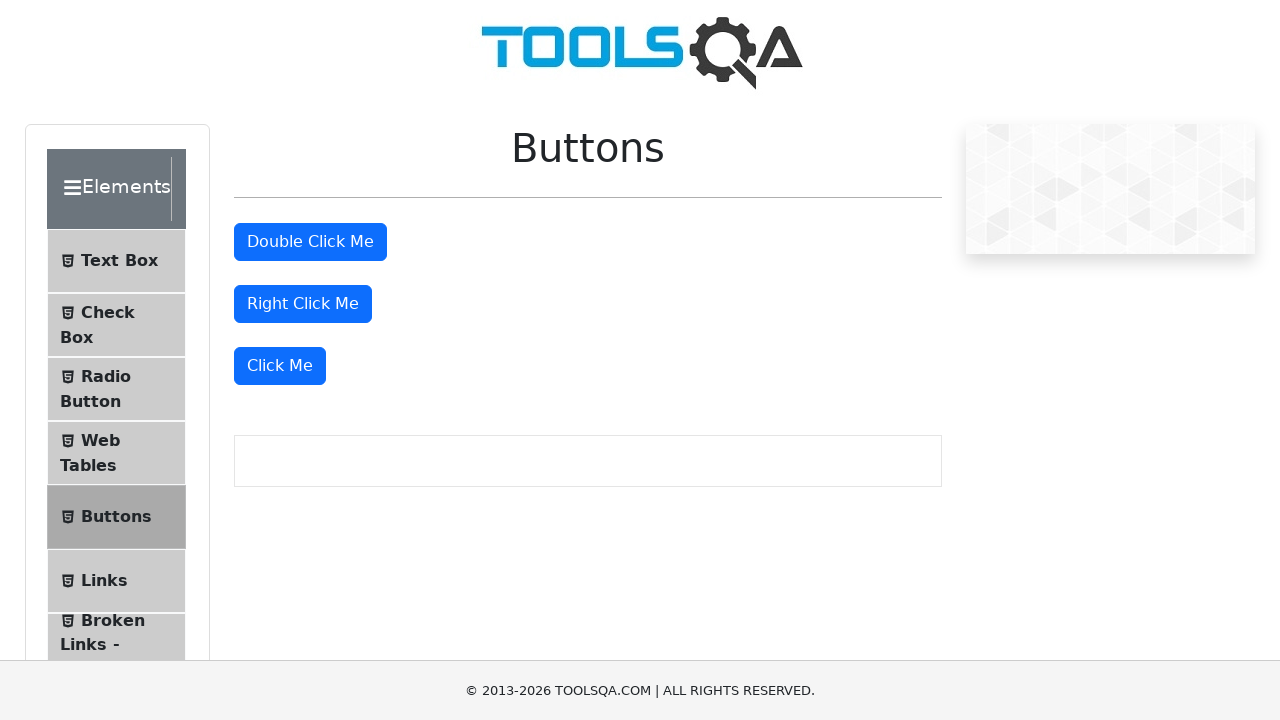

Navigated to https://demoqa.com/buttons
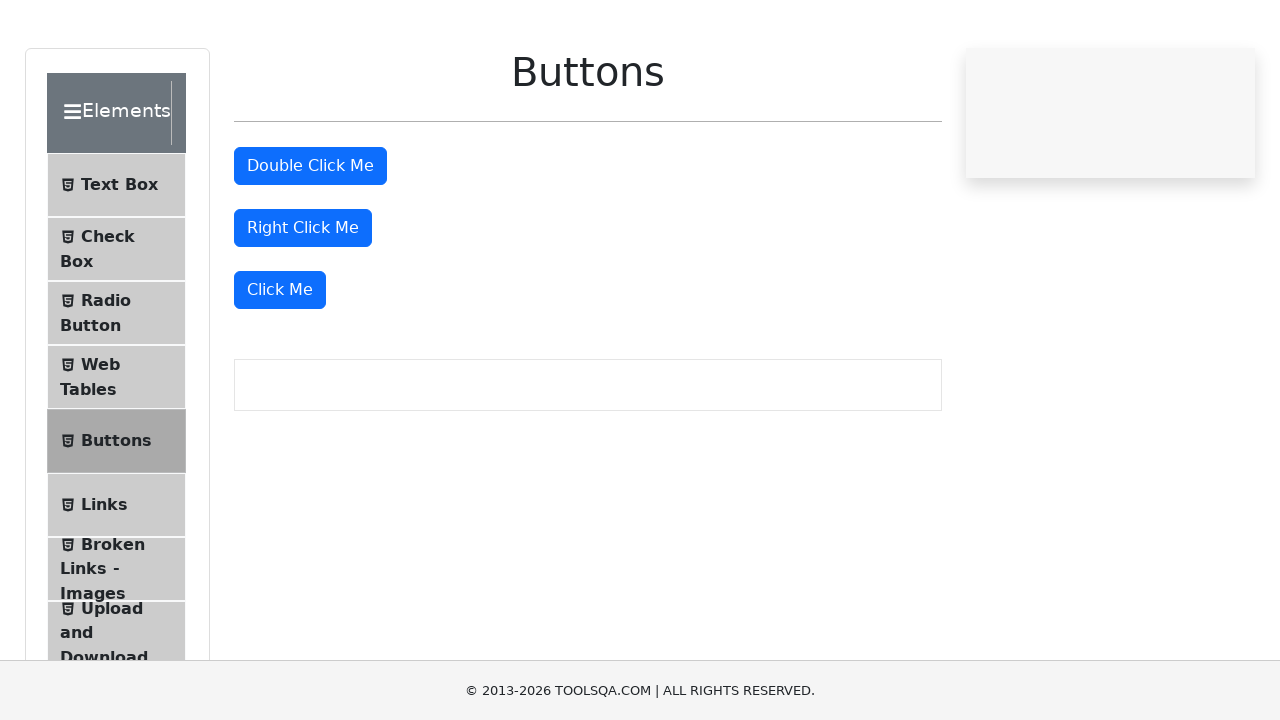

Double-clicked the double click button at (310, 242) on #doubleClickBtn
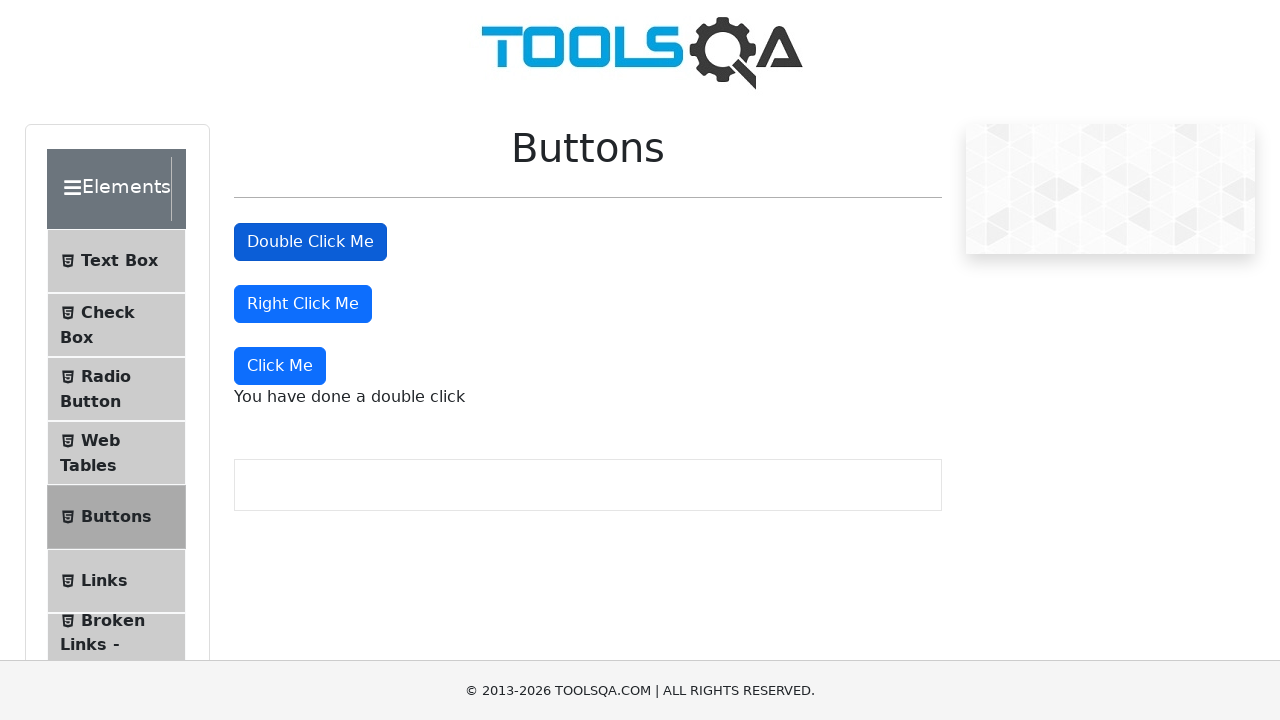

Right-clicked the right click button at (303, 304) on #rightClickBtn
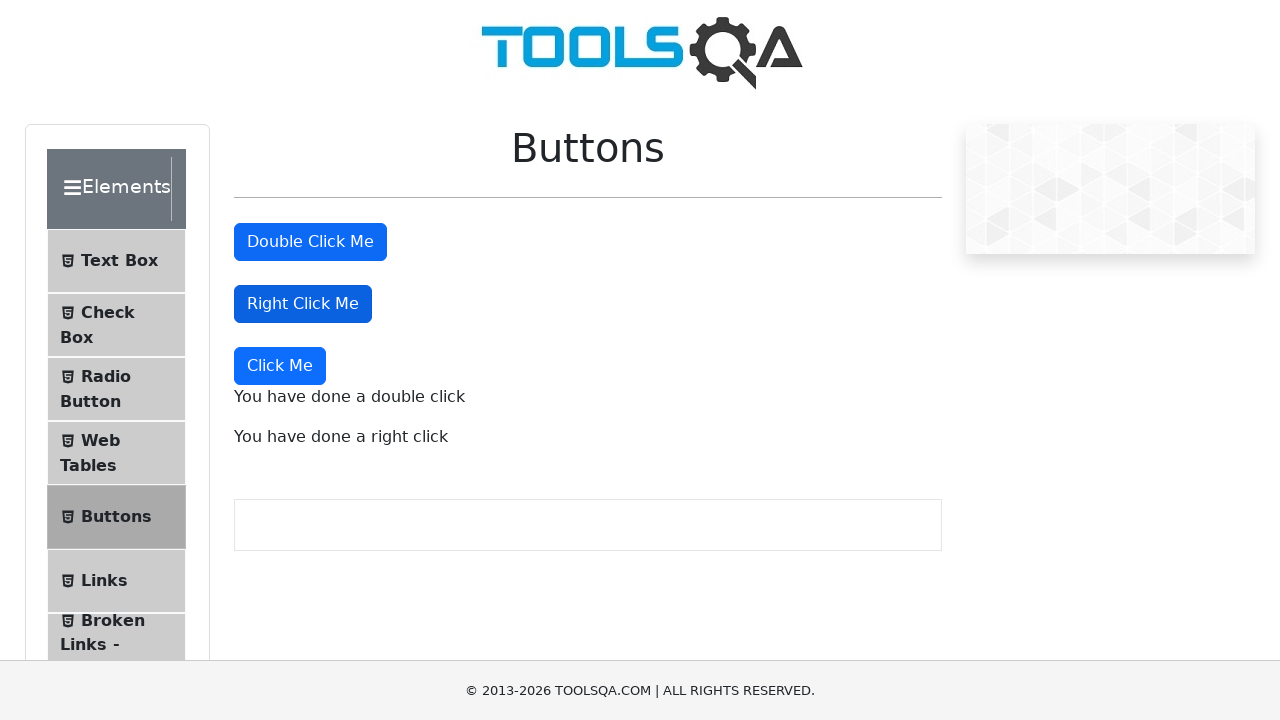

Double-click message appeared
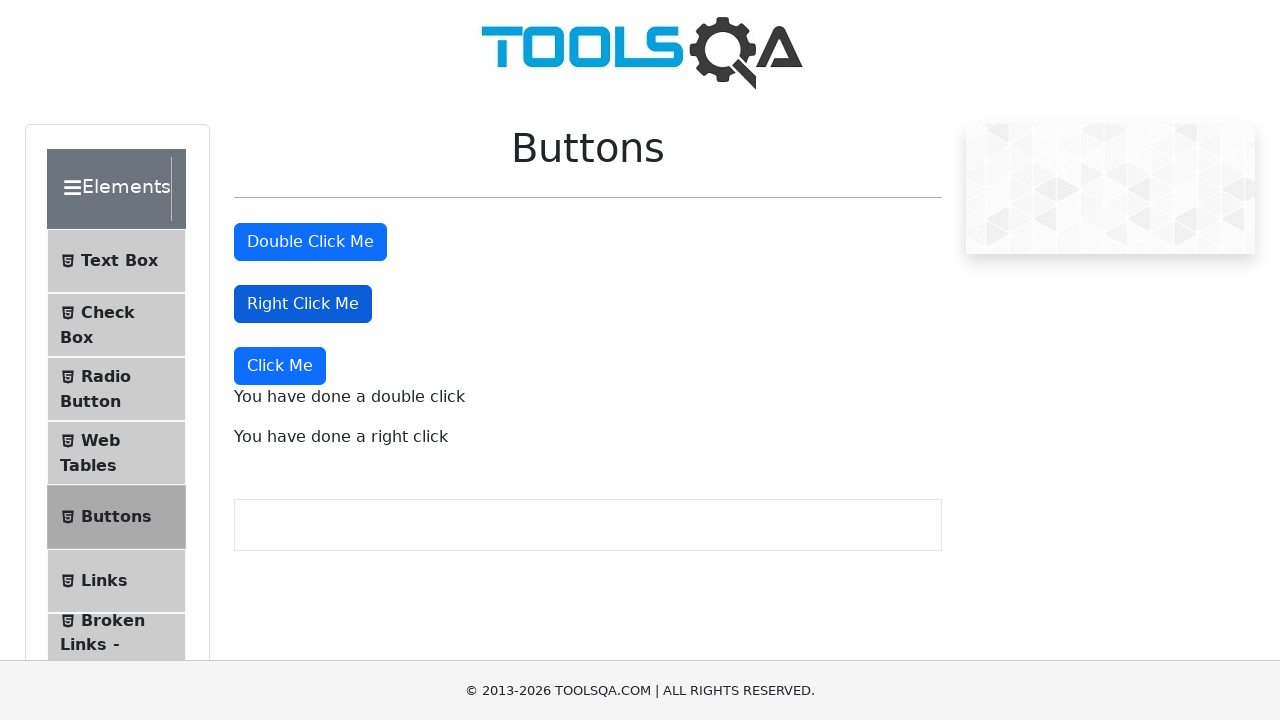

Right-click message appeared
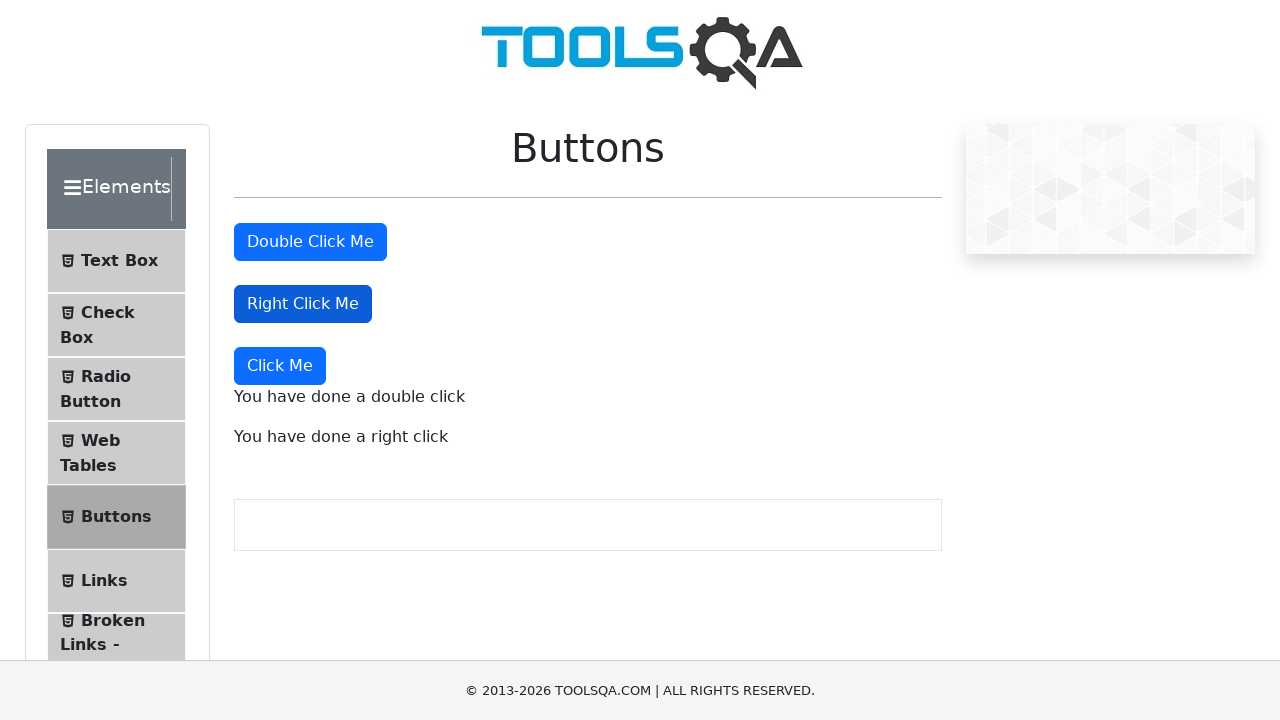

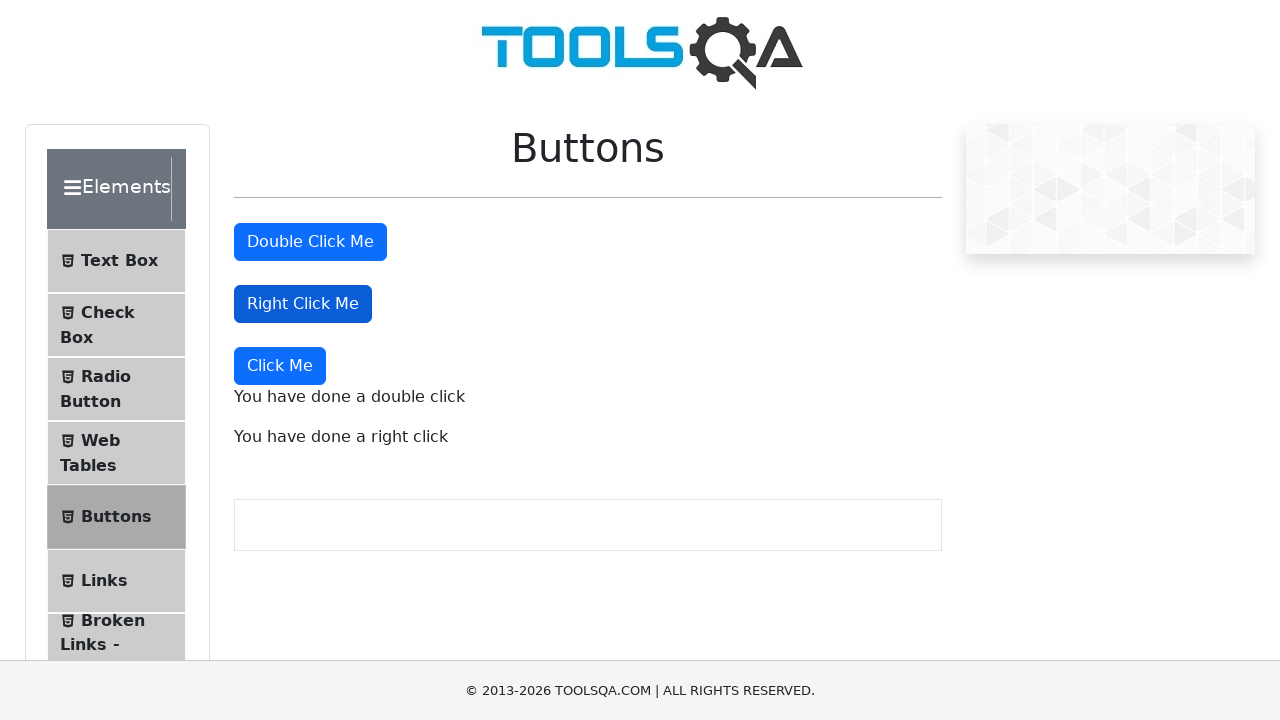